Tests a text box form by filling in full name, email, current address, and permanent address fields, then submitting the form

Starting URL: https://demoqa.com/text-box

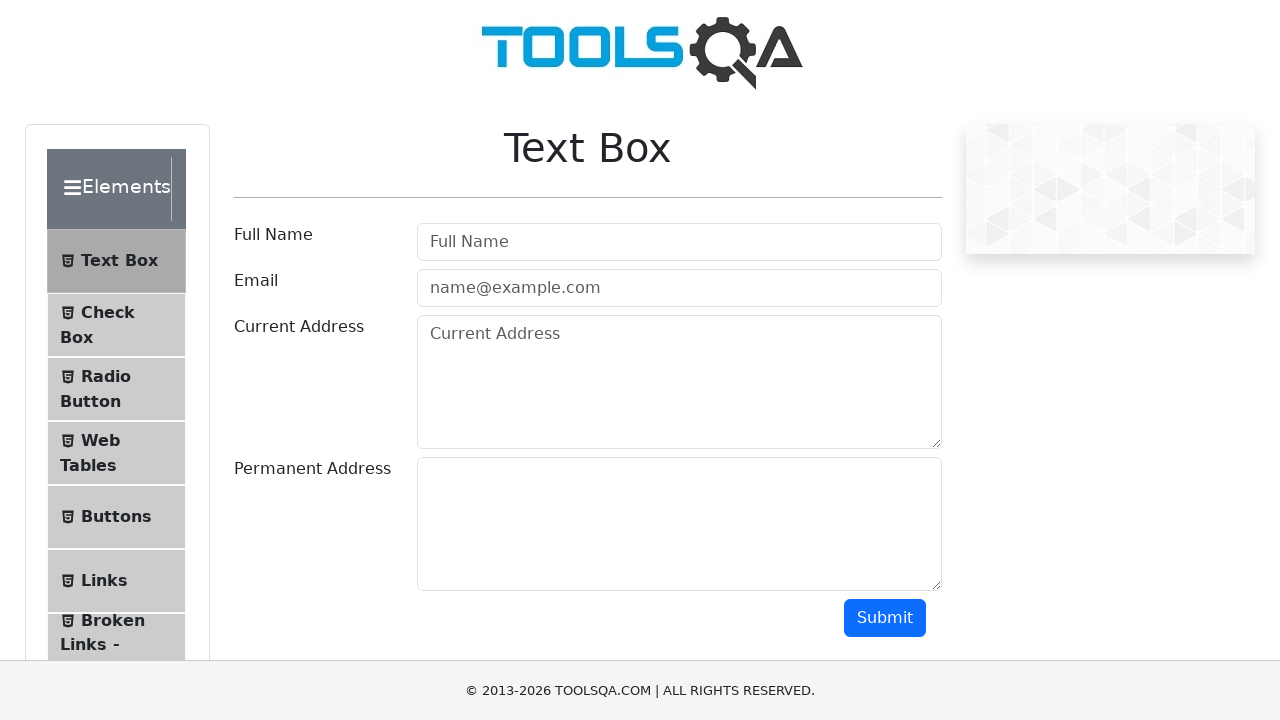

Clicked Full Name field at (679, 242) on internal:attr=[placeholder="Full Name"i]
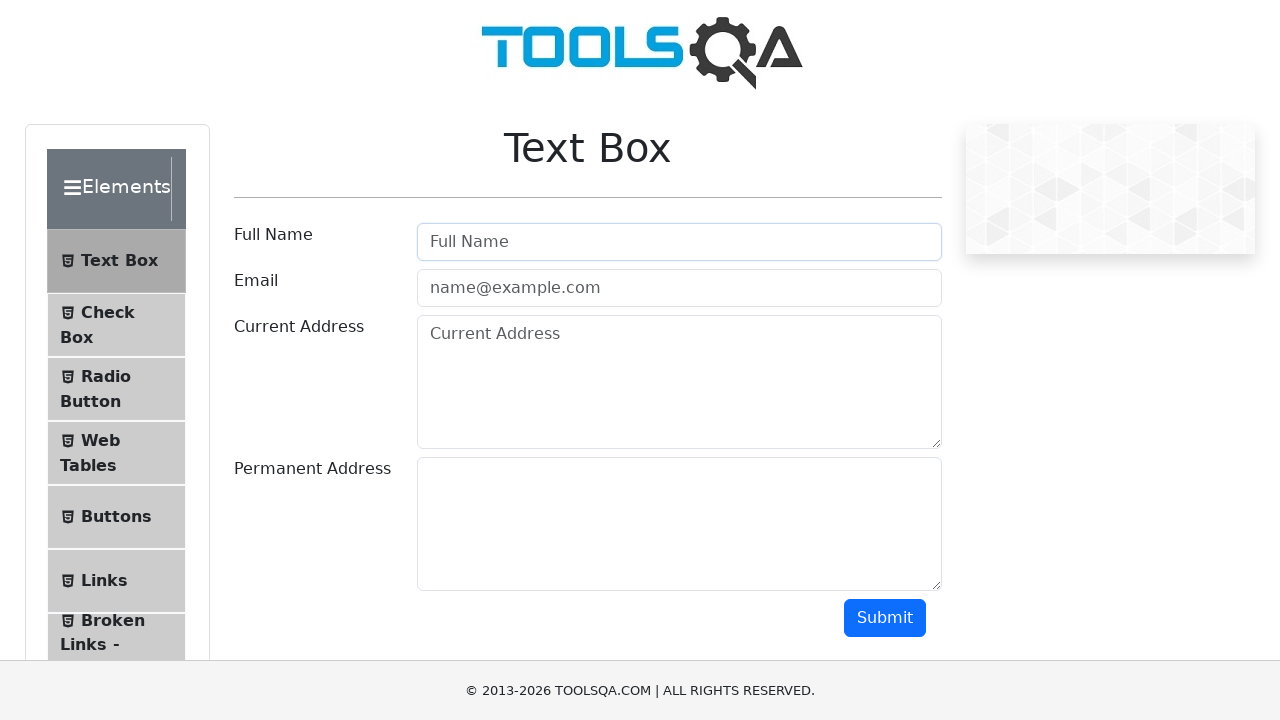

Filled Full Name field with 'Oussama' on internal:attr=[placeholder="Full Name"i]
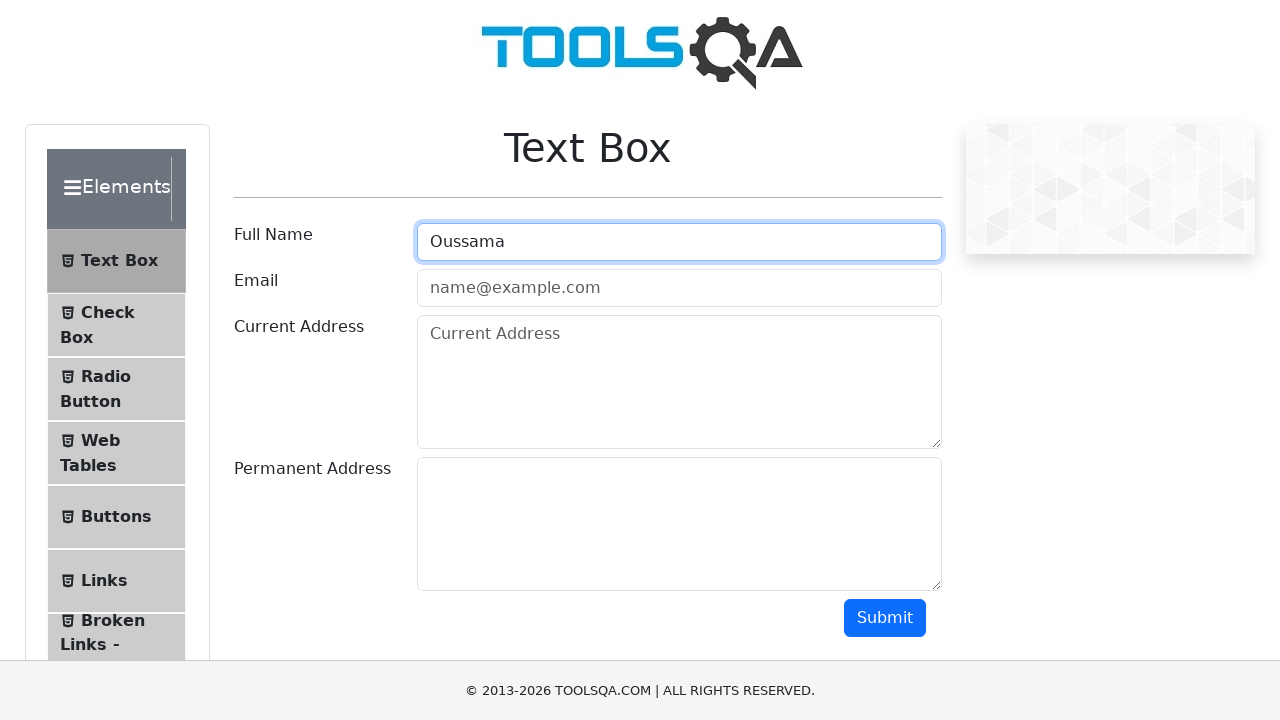

Filled Email field with 'Oussama@gmail.com' on internal:attr=[placeholder="name@example.com"i]
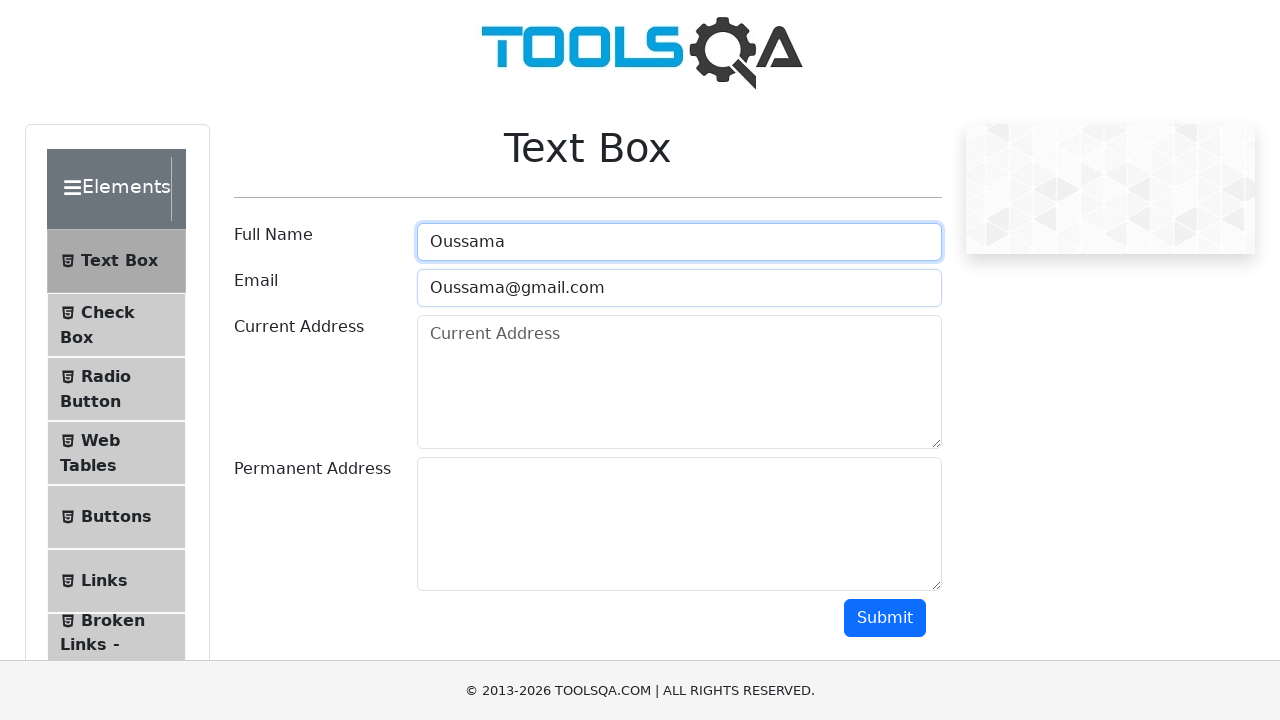

Filled Current Address field with address on internal:attr=[placeholder="Current Address"i]
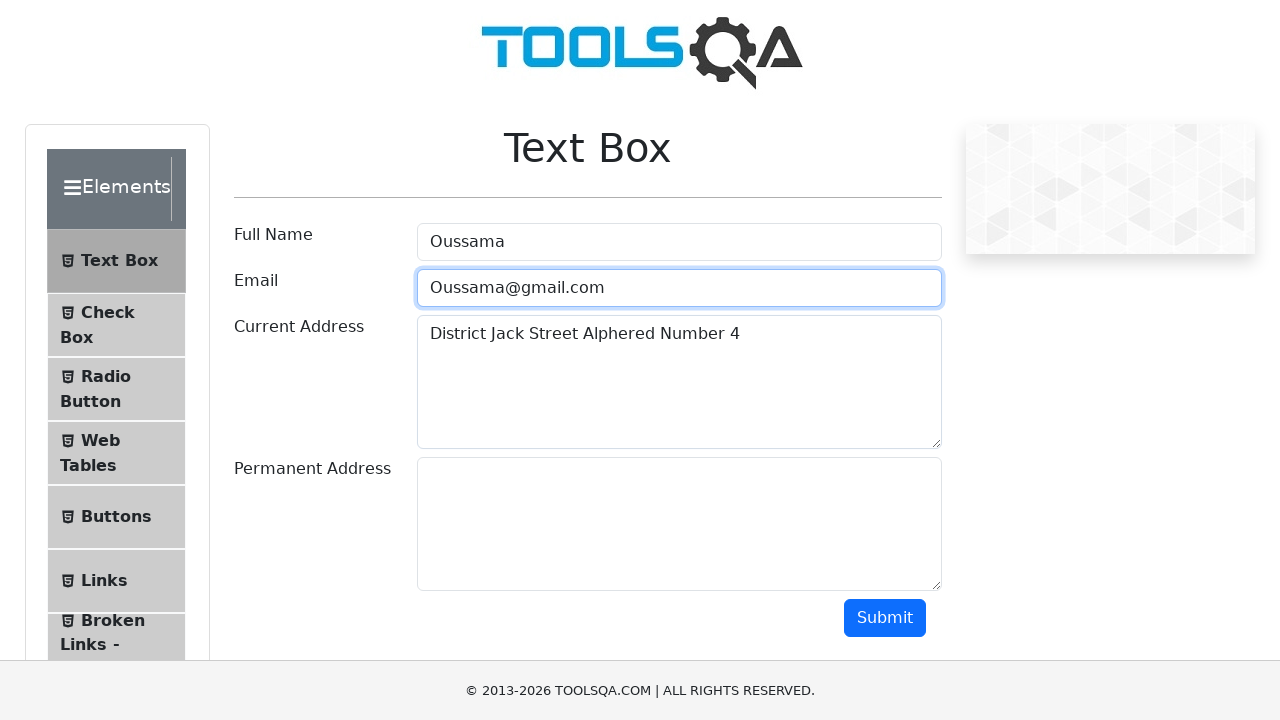

Filled Permanent Address field with address on #permanentAddress
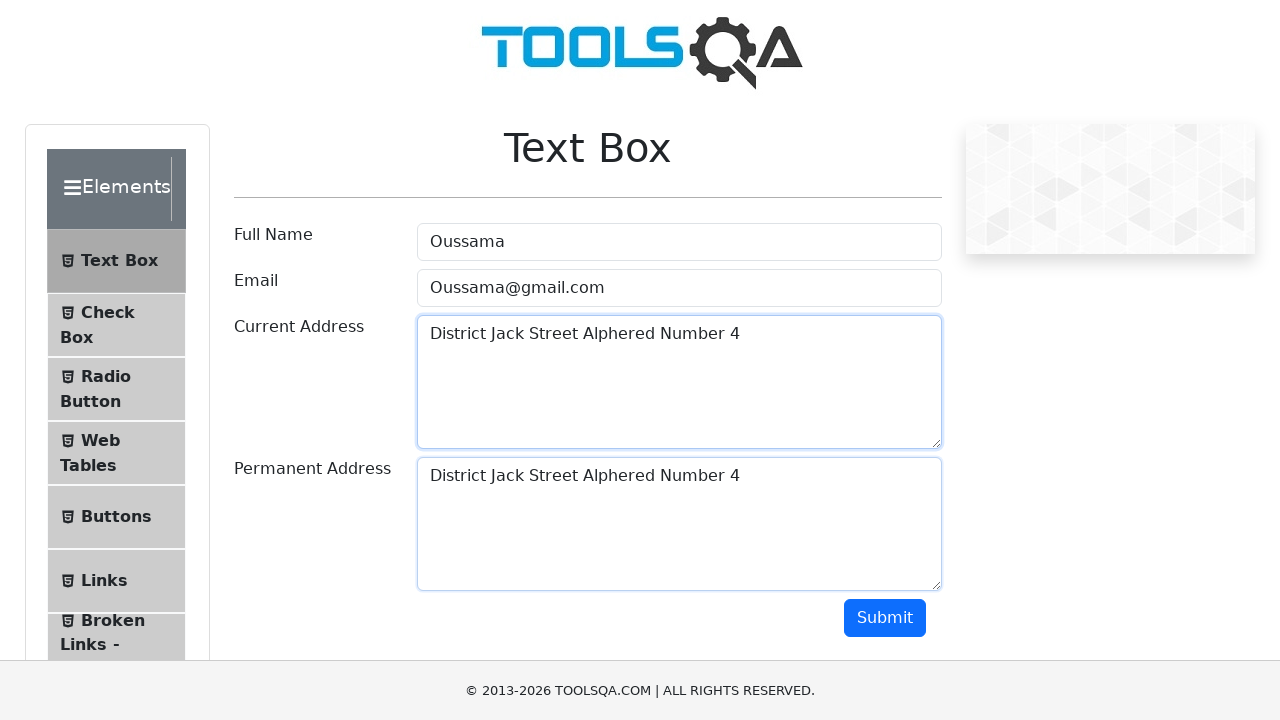

Clicked Submit button to submit the form at (885, 618) on internal:role=button[name="Submit"i]
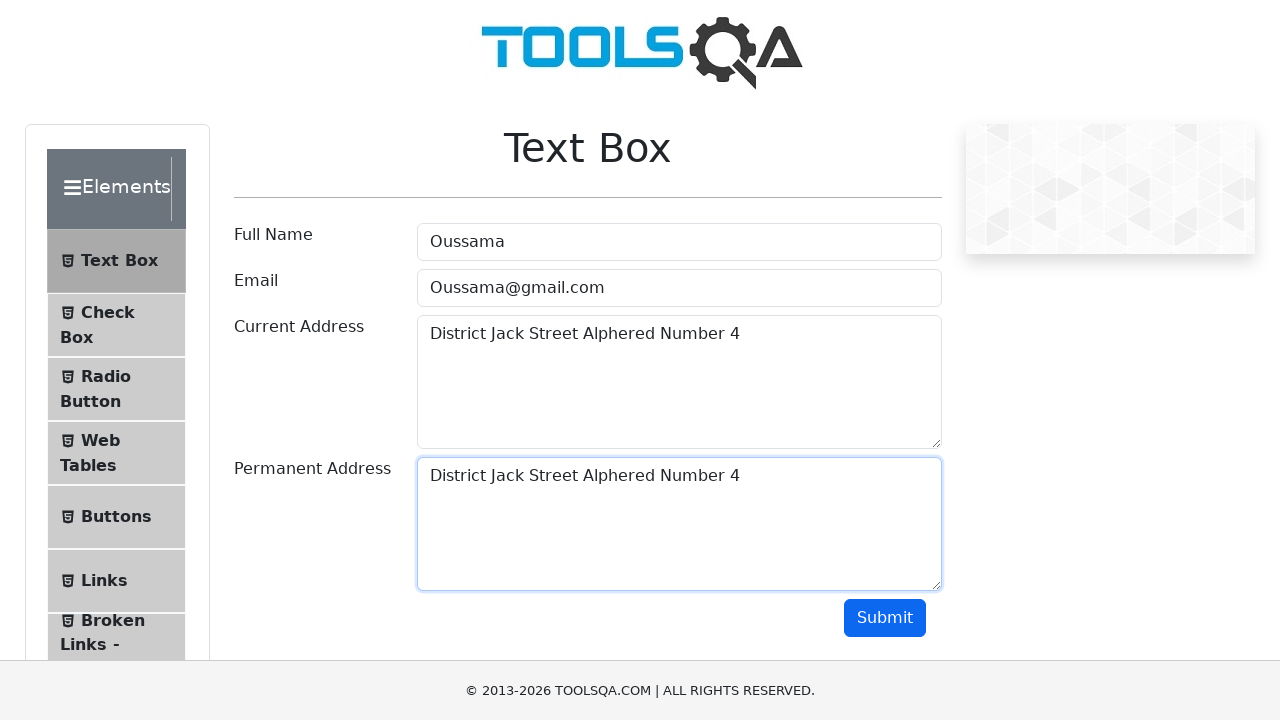

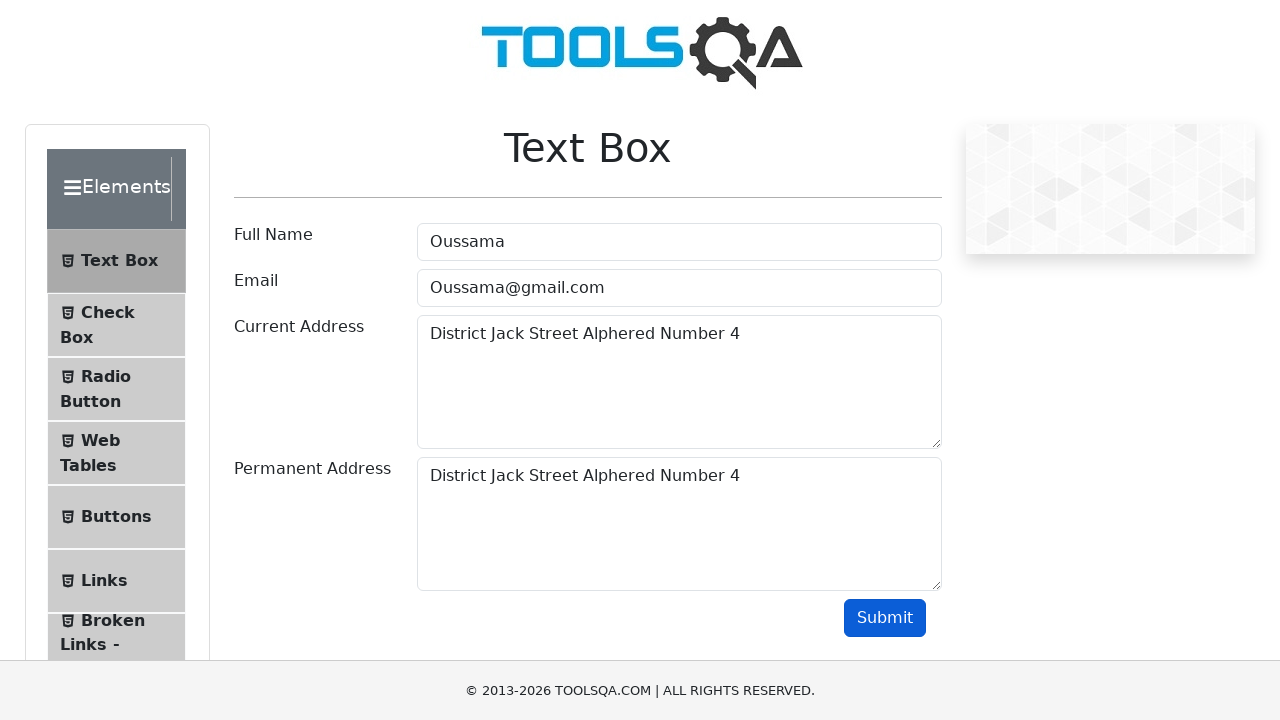